Tests a practice form submission by filling in name, email, password, selecting gender, setting birthday, and submitting the form, then verifies success message is displayed.

Starting URL: https://rahulshettyacademy.com/angularpractice/

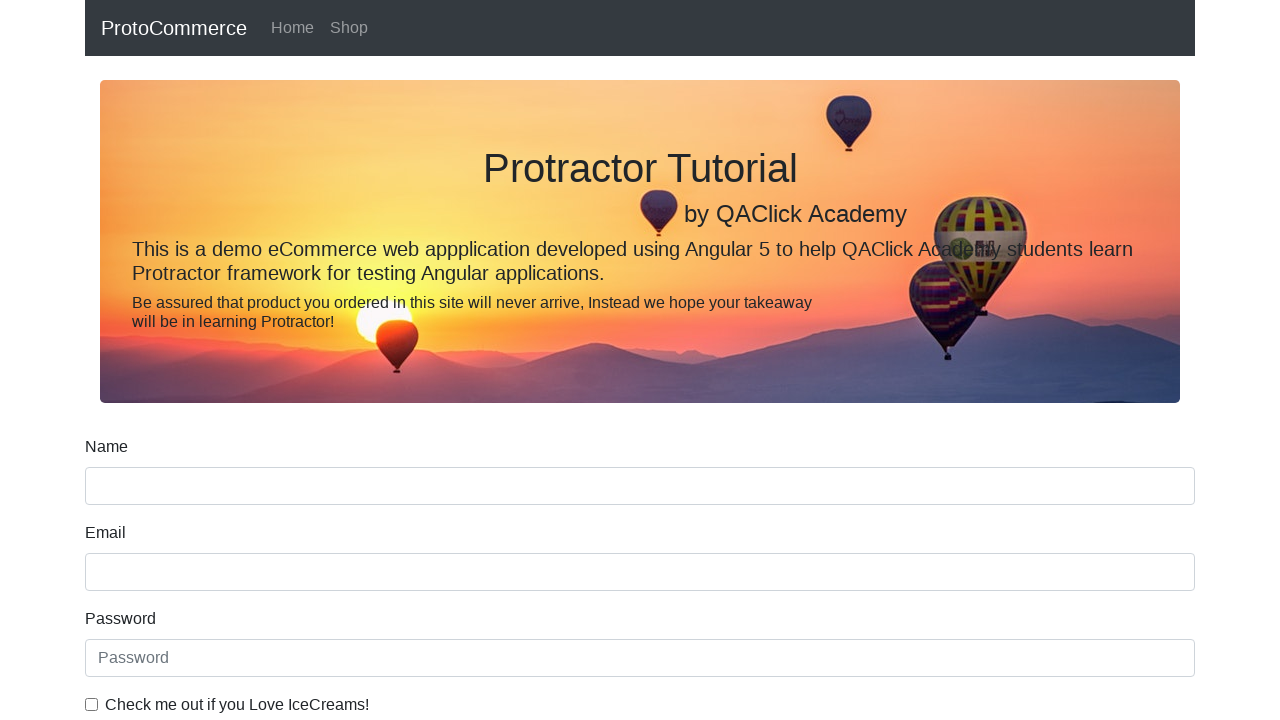

Filled name field with 'harsh' on input[name='name']
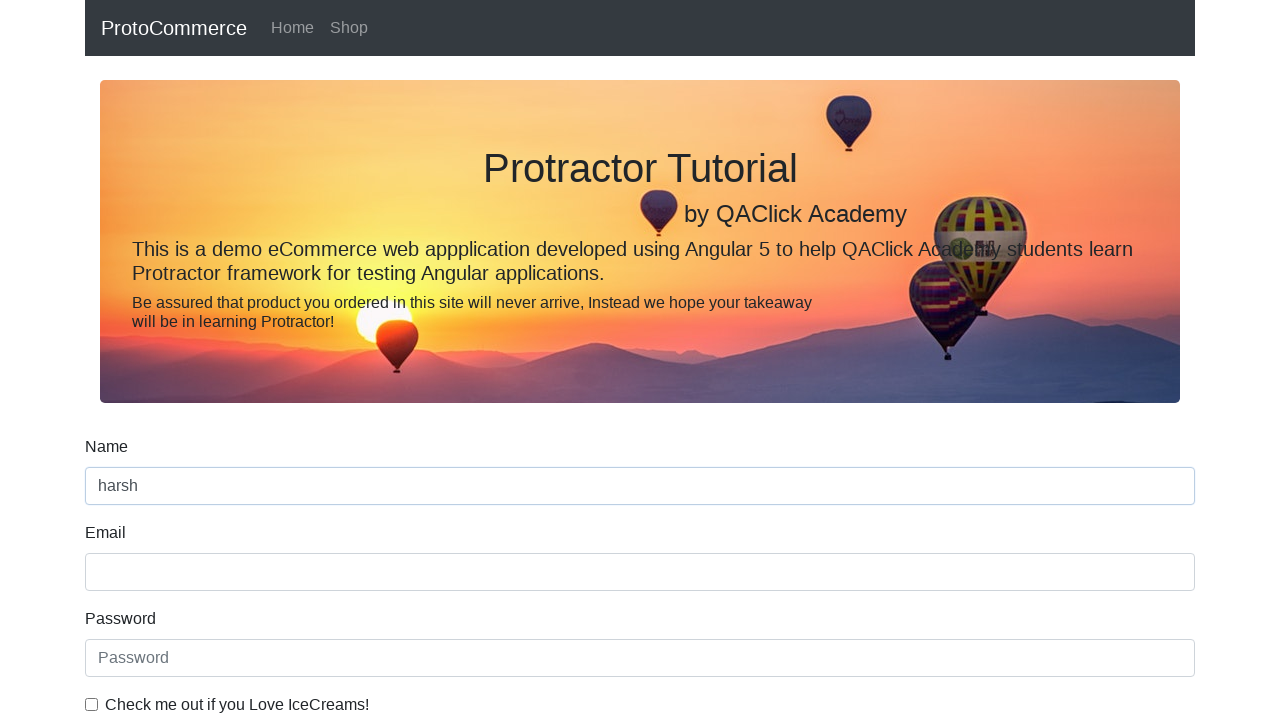

Filled email field with 'abc@gmail.com' on input[name='email']
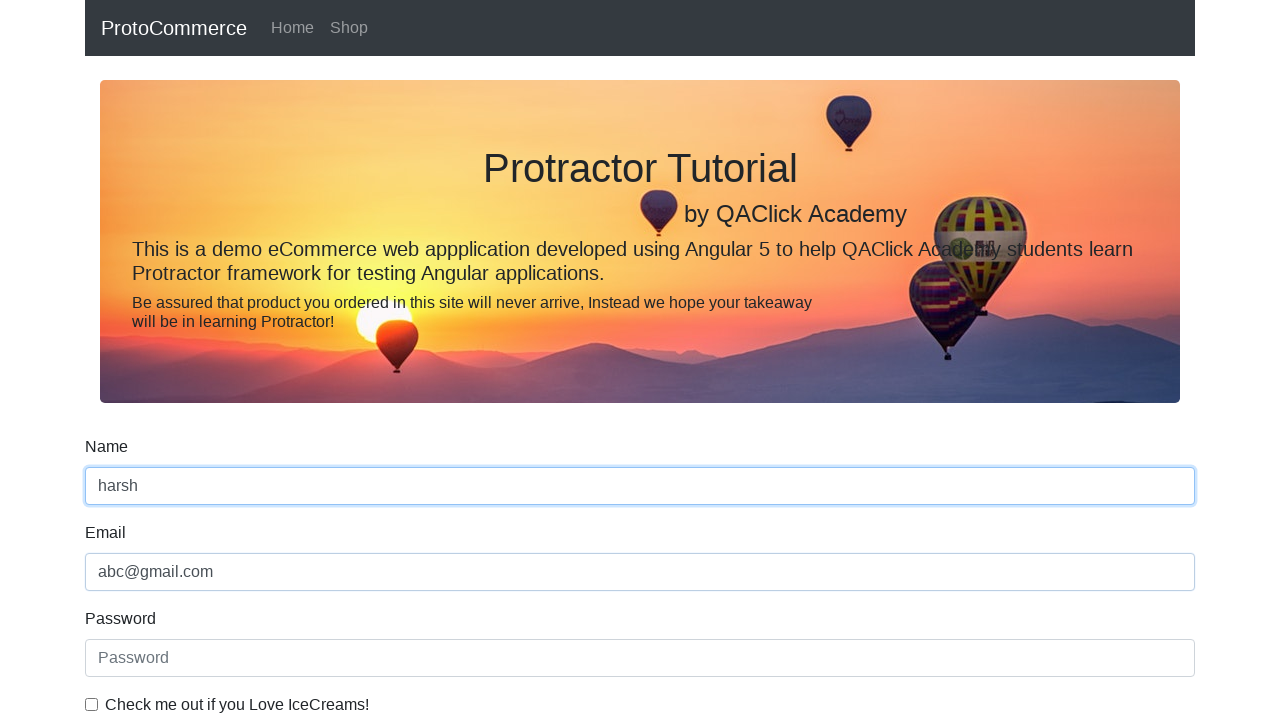

Filled password field with 'Pass@1234' on #exampleInputPassword1
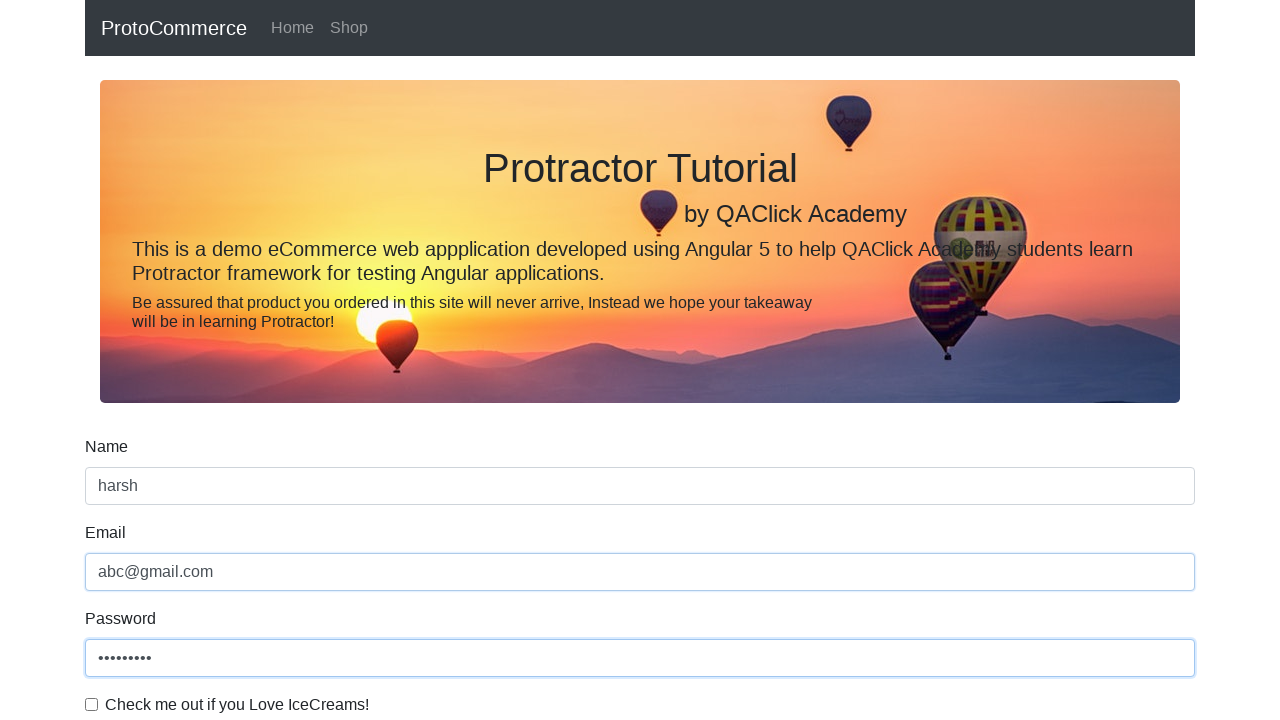

Clicked the checkbox for terms and conditions at (92, 704) on #exampleCheck1
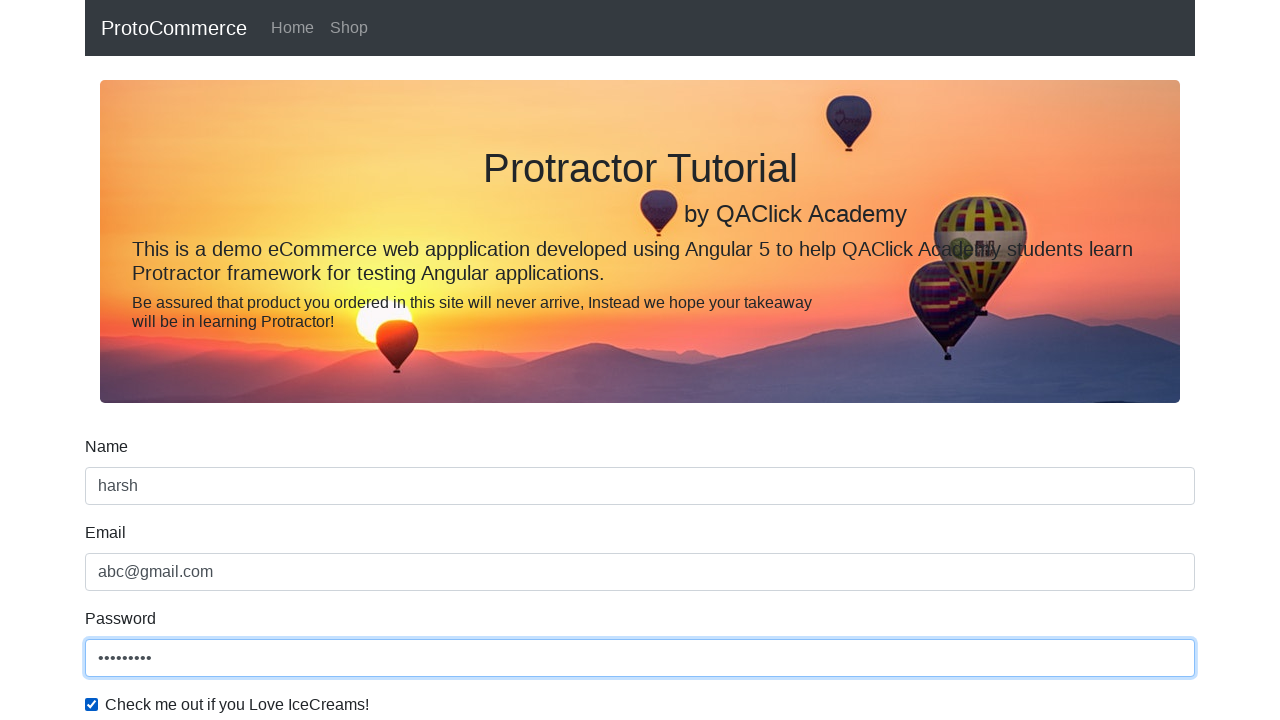

Selected first option from dropdown on #exampleFormControlSelect1
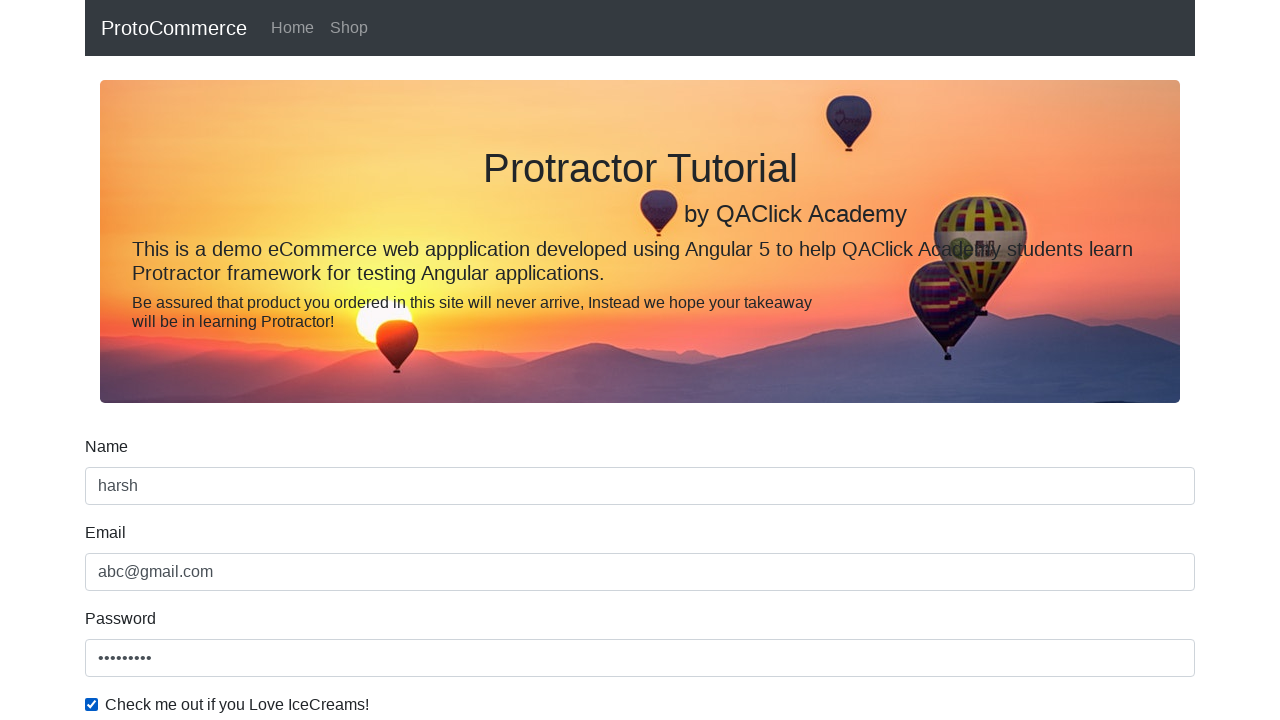

Selected Female gender radio button at (326, 360) on #inlineRadio2
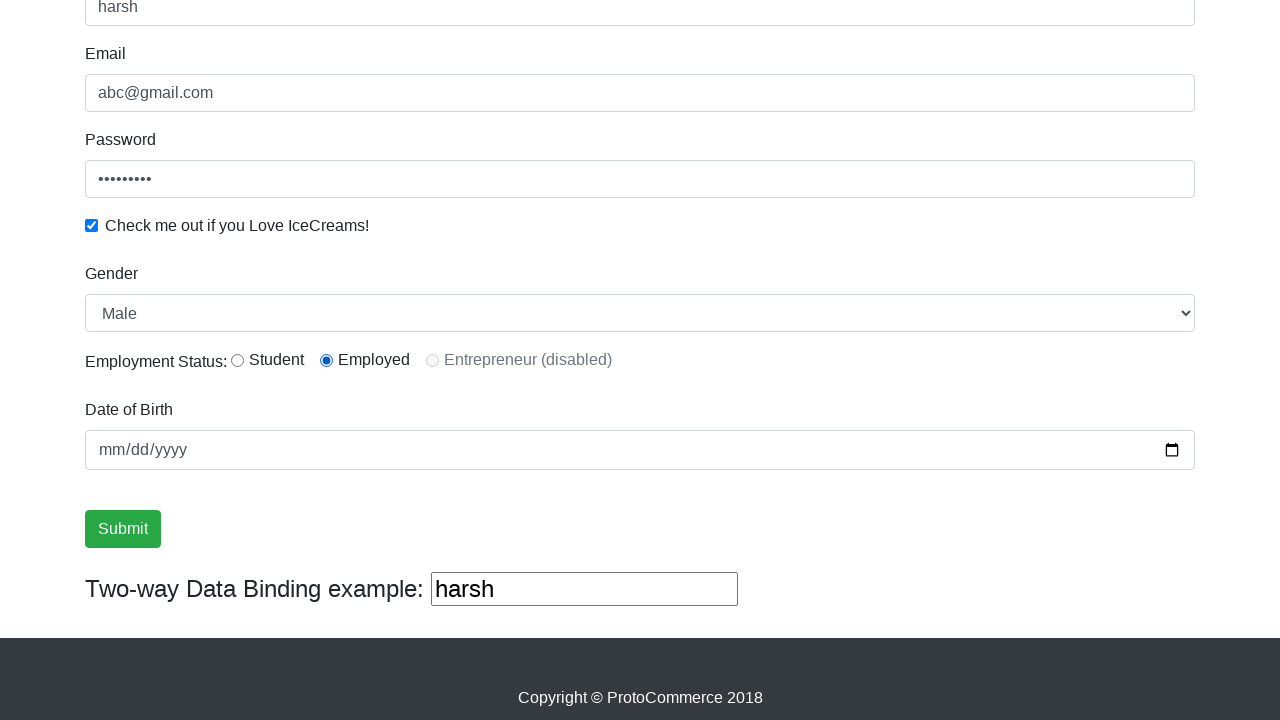

Filled birthday field with '2002-06-24' on input[name='bday']
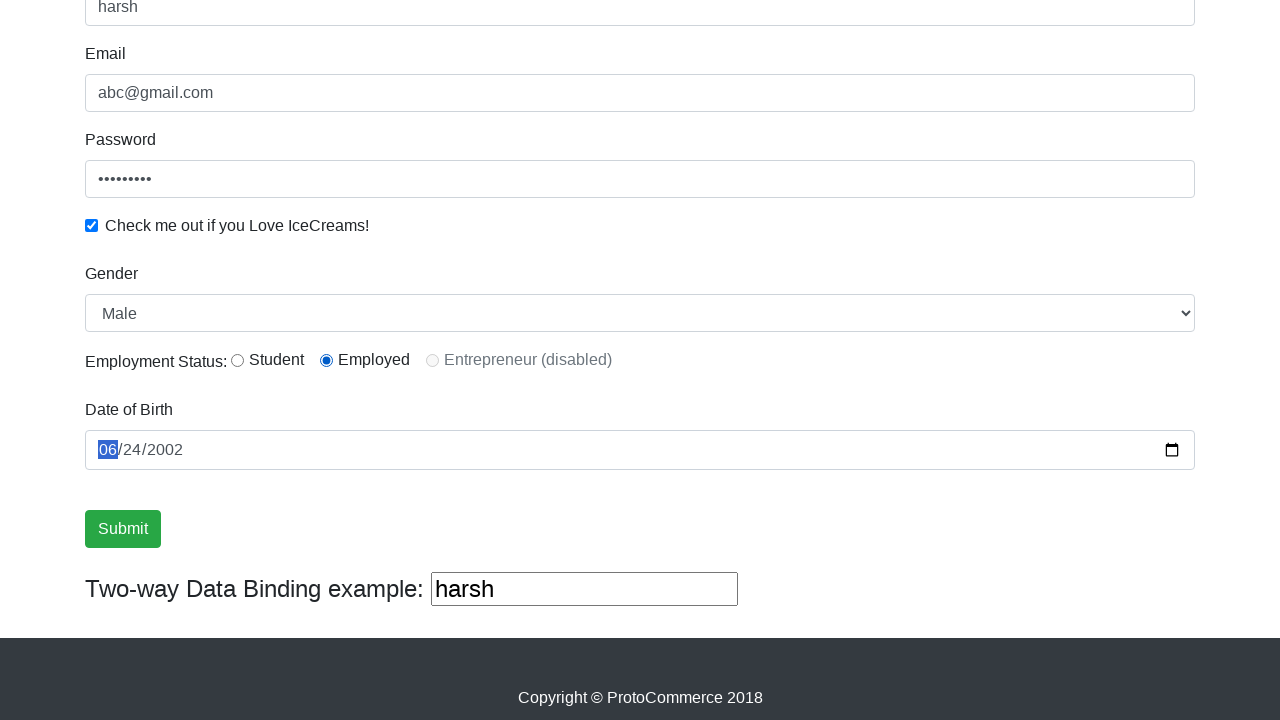

Clicked submit button to submit the form at (123, 529) on input[type='submit']
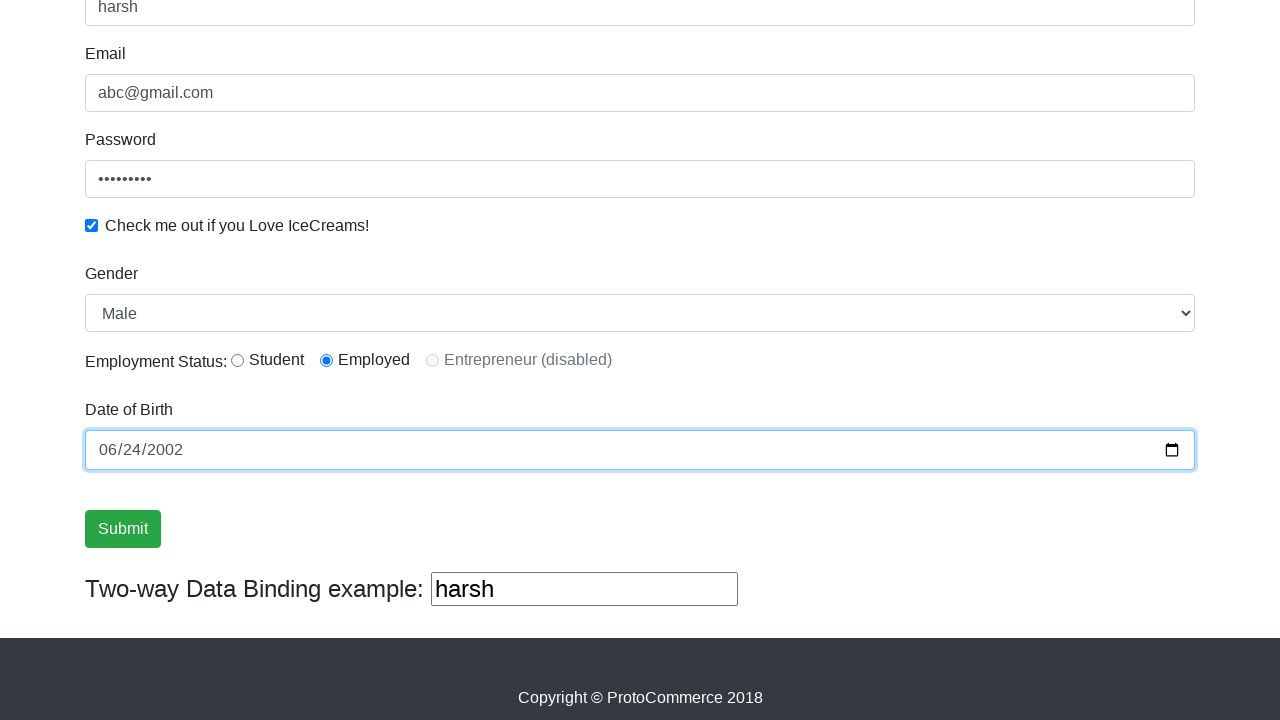

Success message element loaded
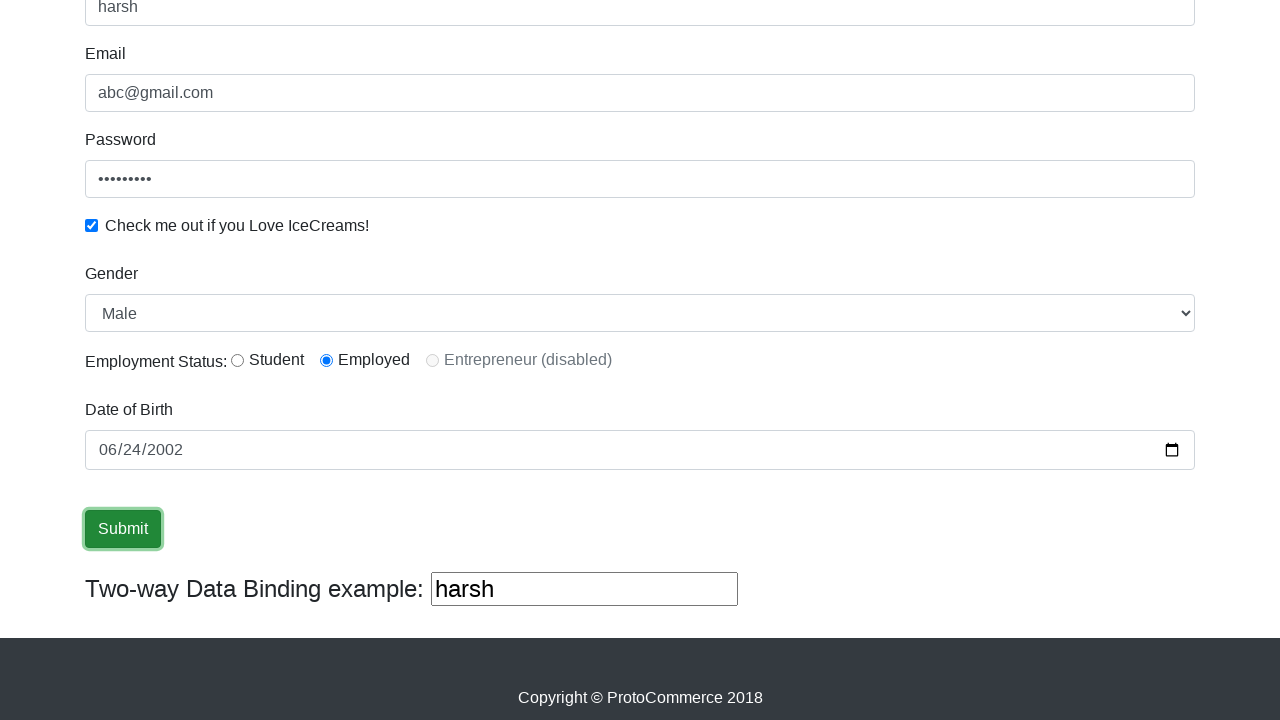

Retrieved success message: 
                    ×
                    Success! The Form has been submitted successfully!.
                  
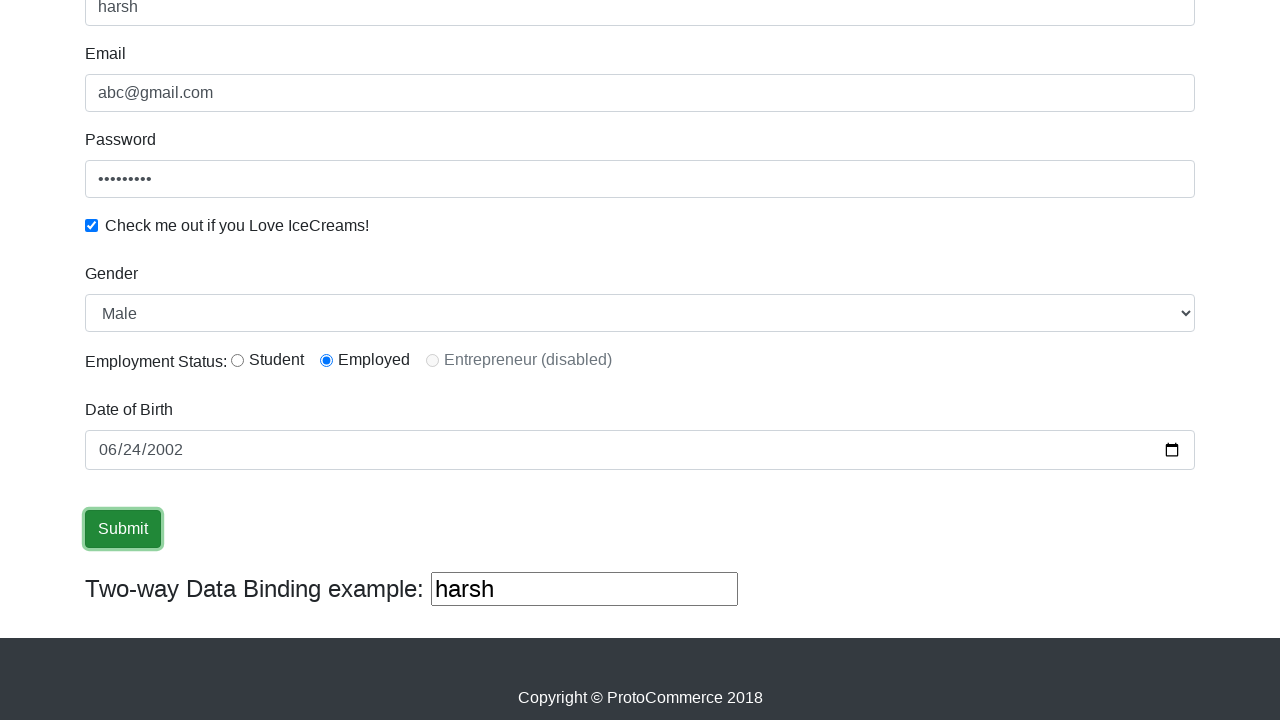

Verified that success message contains 'Success' text
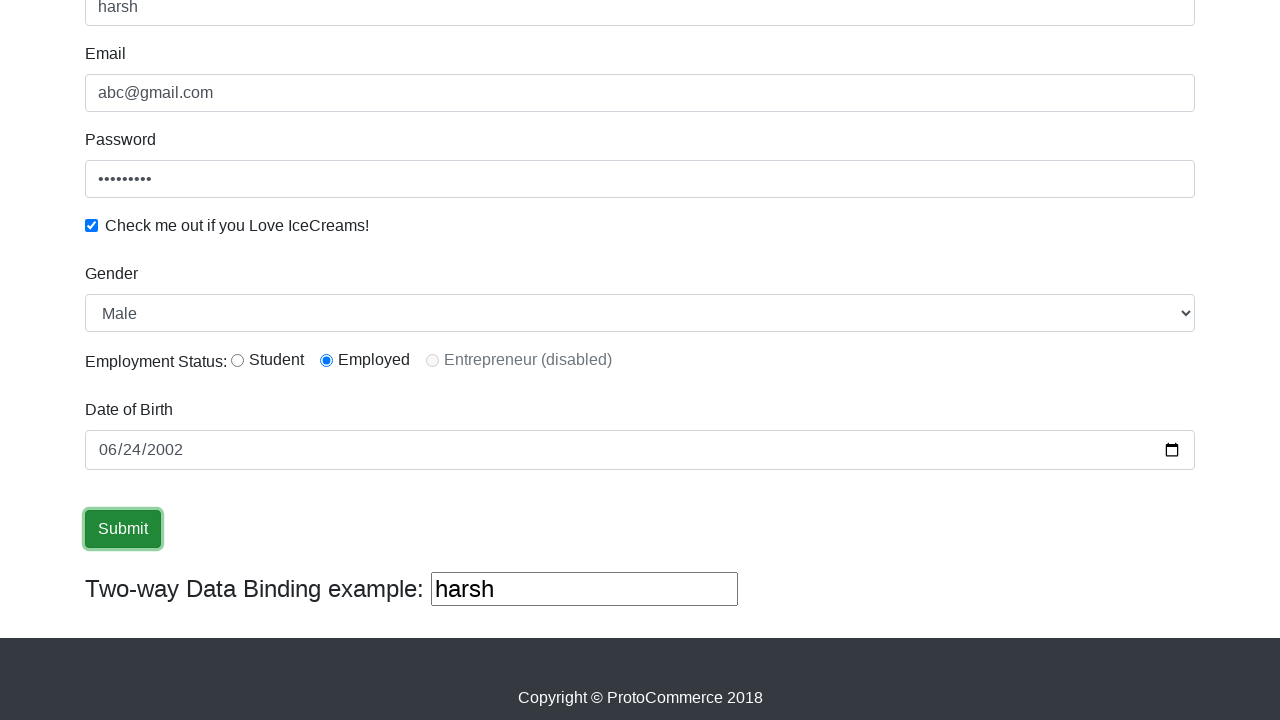

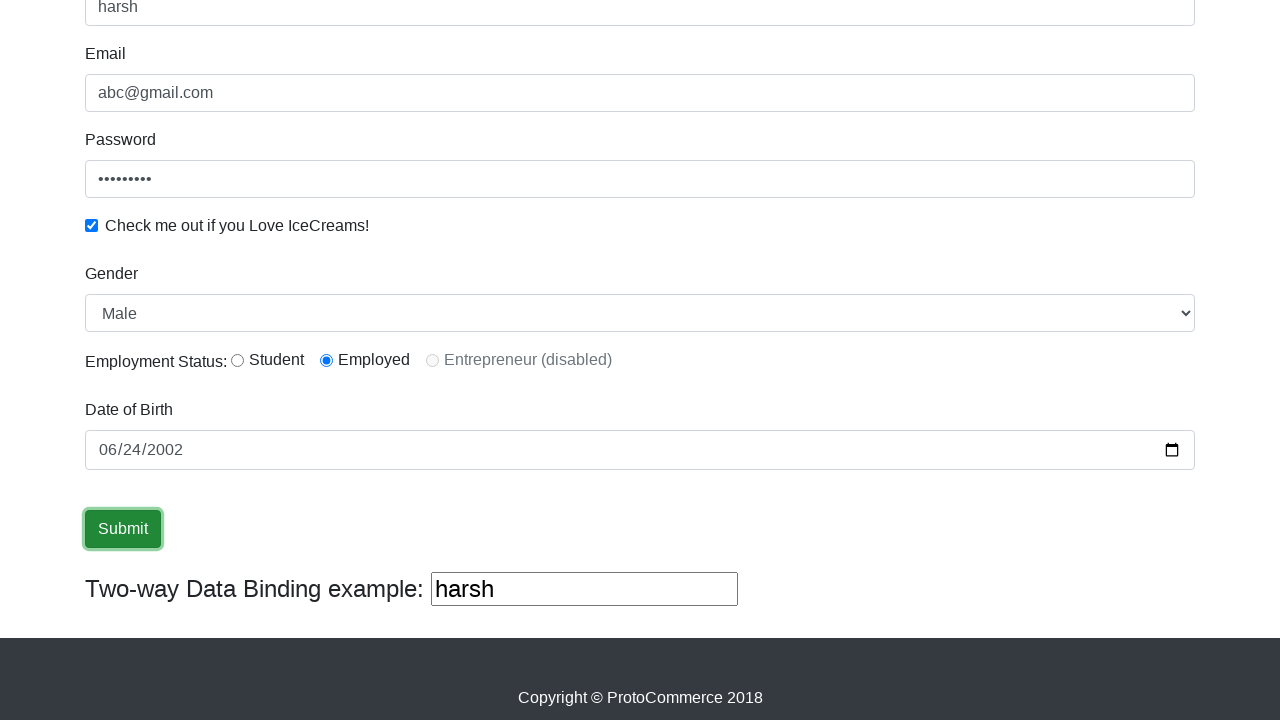